Tests a data types form by filling in personal information fields (name, address, contact details, job info) without providing a zip code, then verifies that the zip code field shows an error state while all other fields show success state.

Starting URL: https://bonigarcia.dev/selenium-webdriver-java/data-types.html

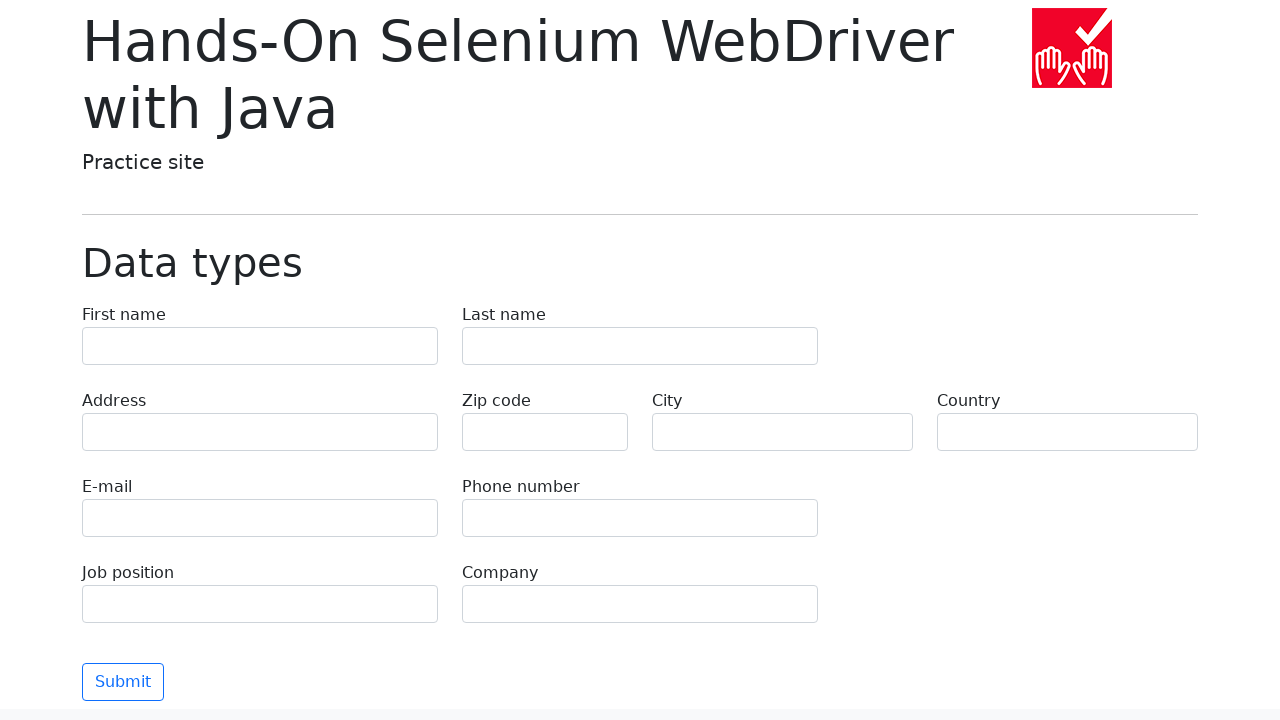

Filled first name field with 'Иван' on input[name='first-name']
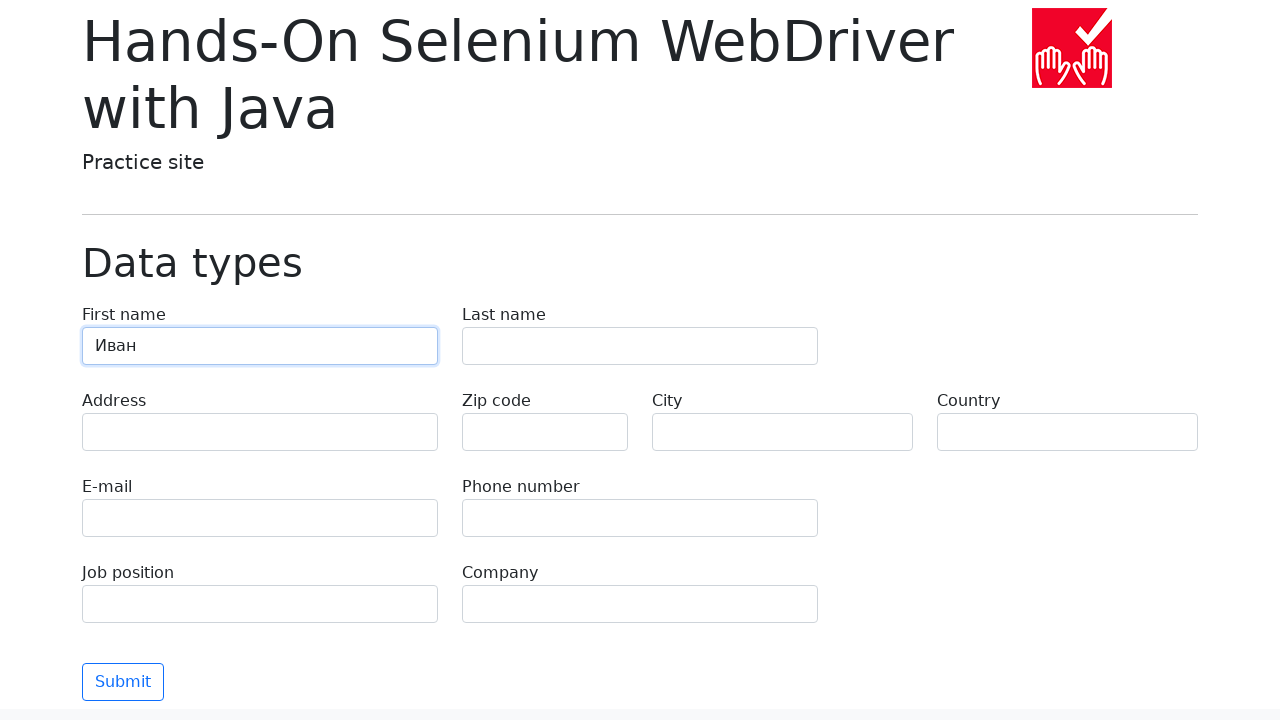

Filled last name field with 'Петров' on input[name='last-name']
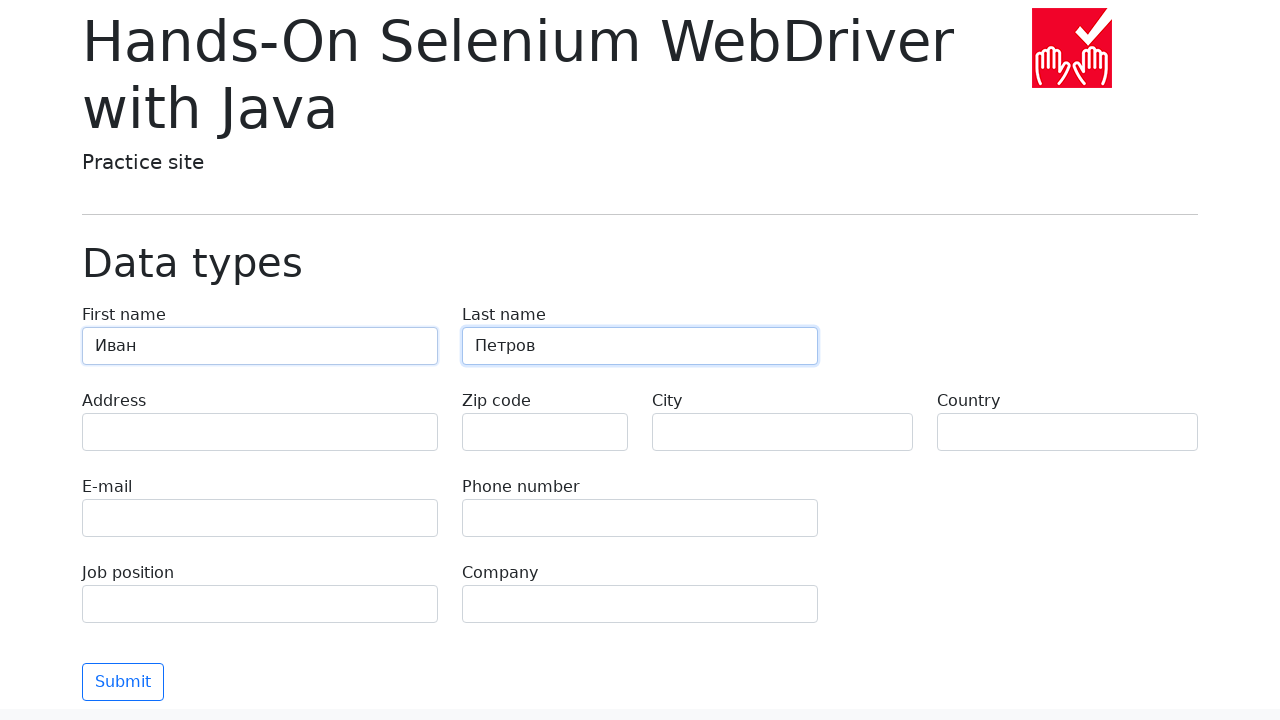

Filled address field with 'Ленина, 55-3' on input[name='address']
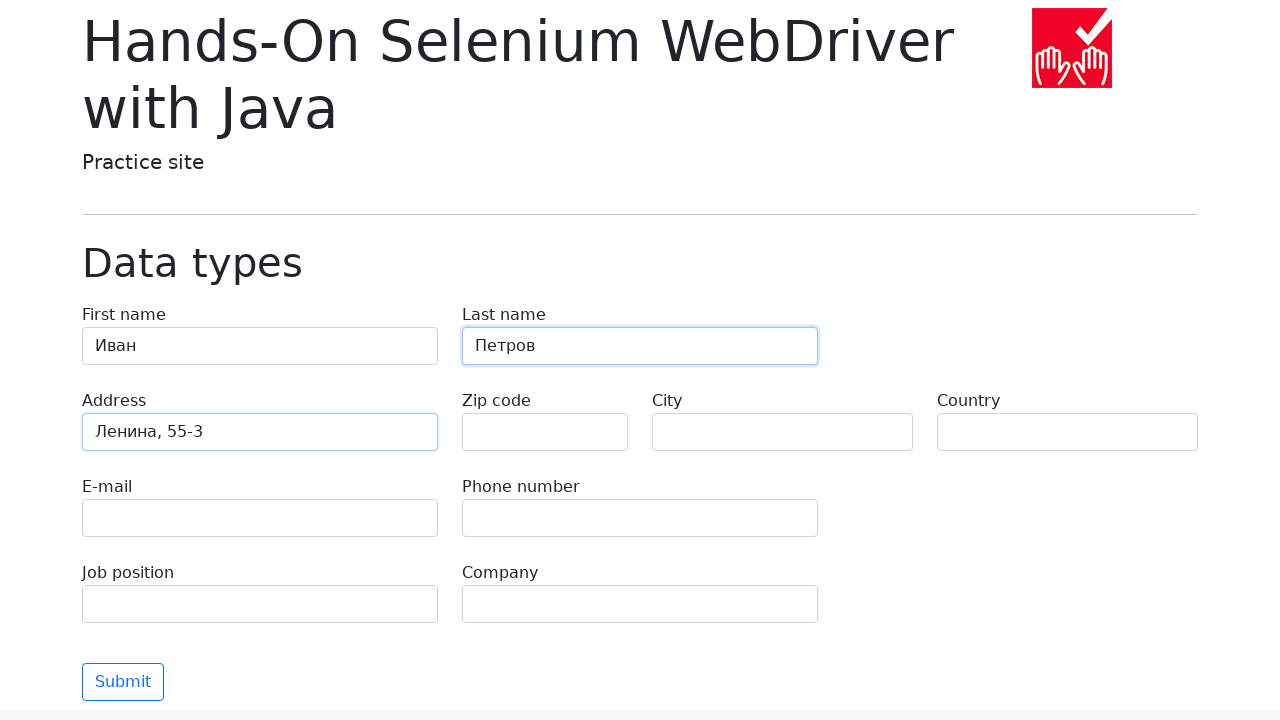

Filled city field with 'Москва' on input[name='city']
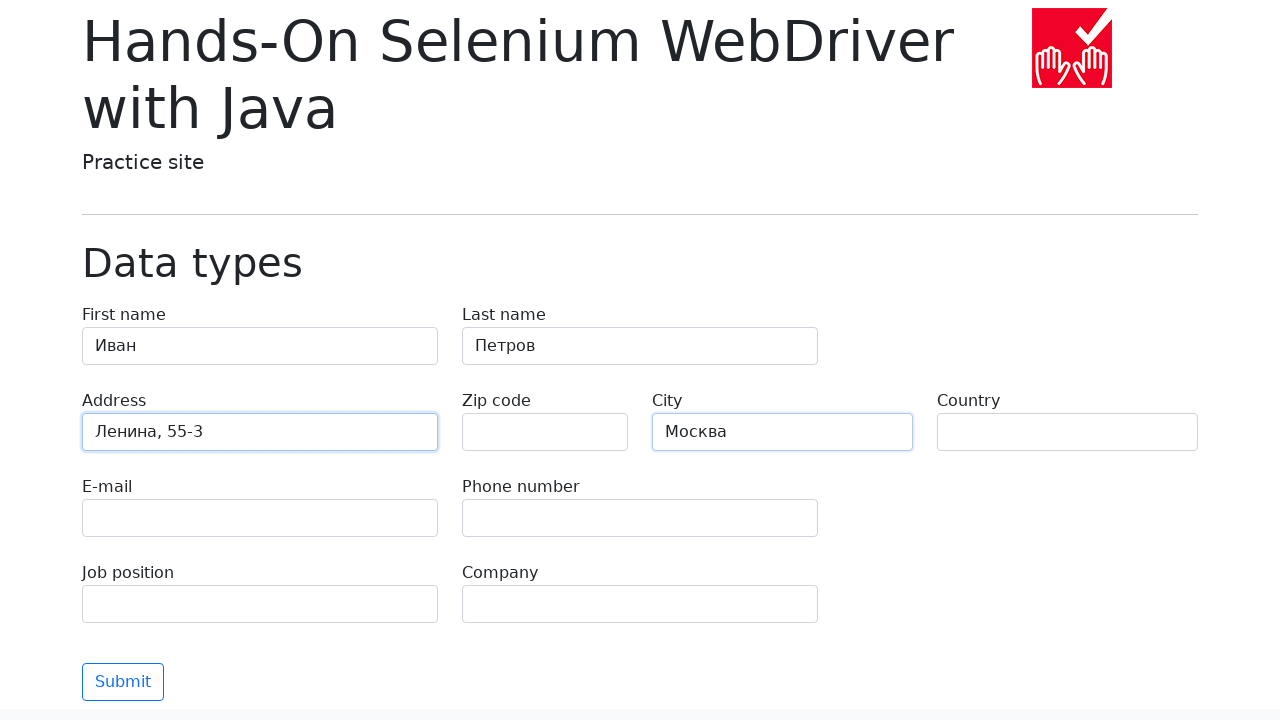

Filled country field with 'Россия' on input[name='country']
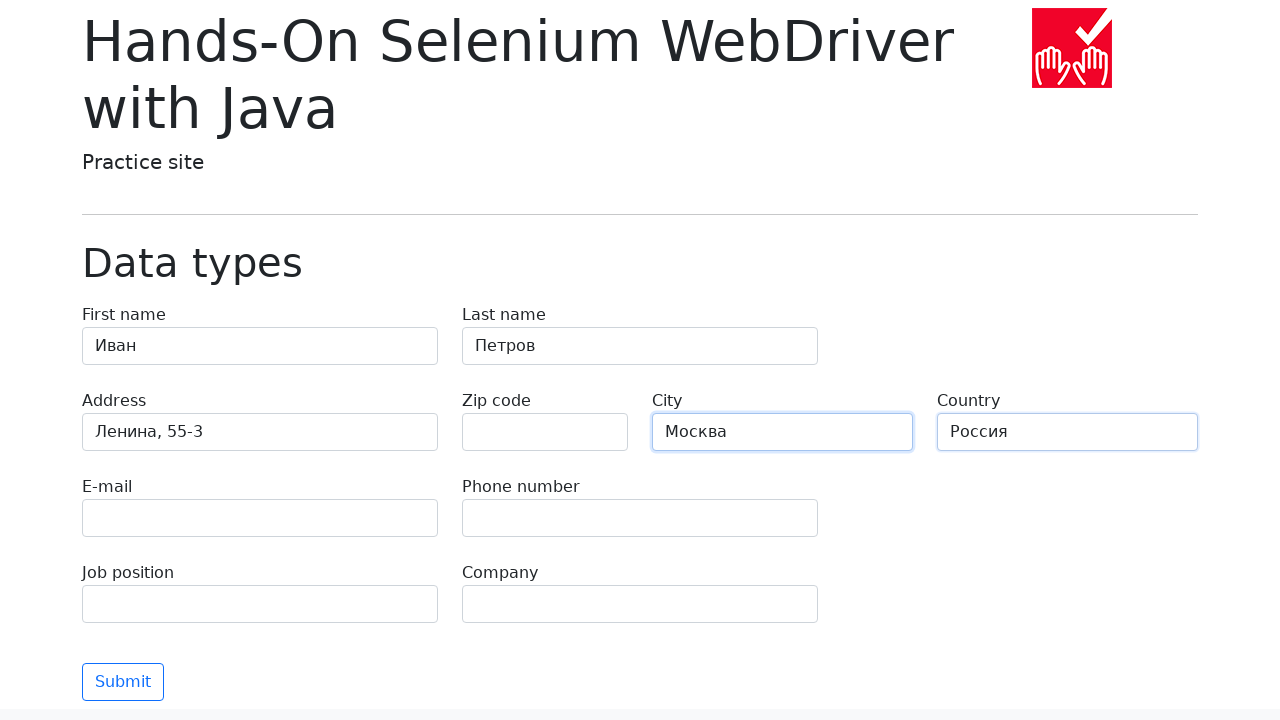

Filled email field with 'test@skypro.com' on input[name='e-mail']
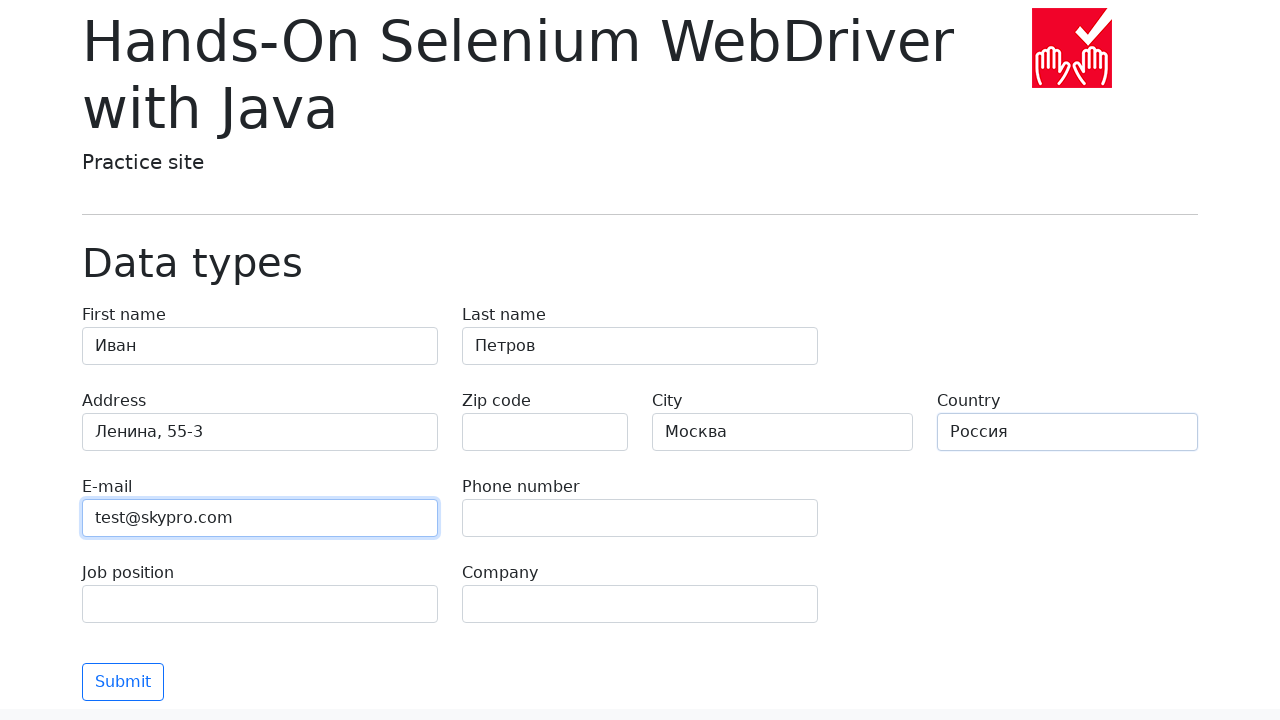

Filled phone field with '+7985899998787' on input[name='phone']
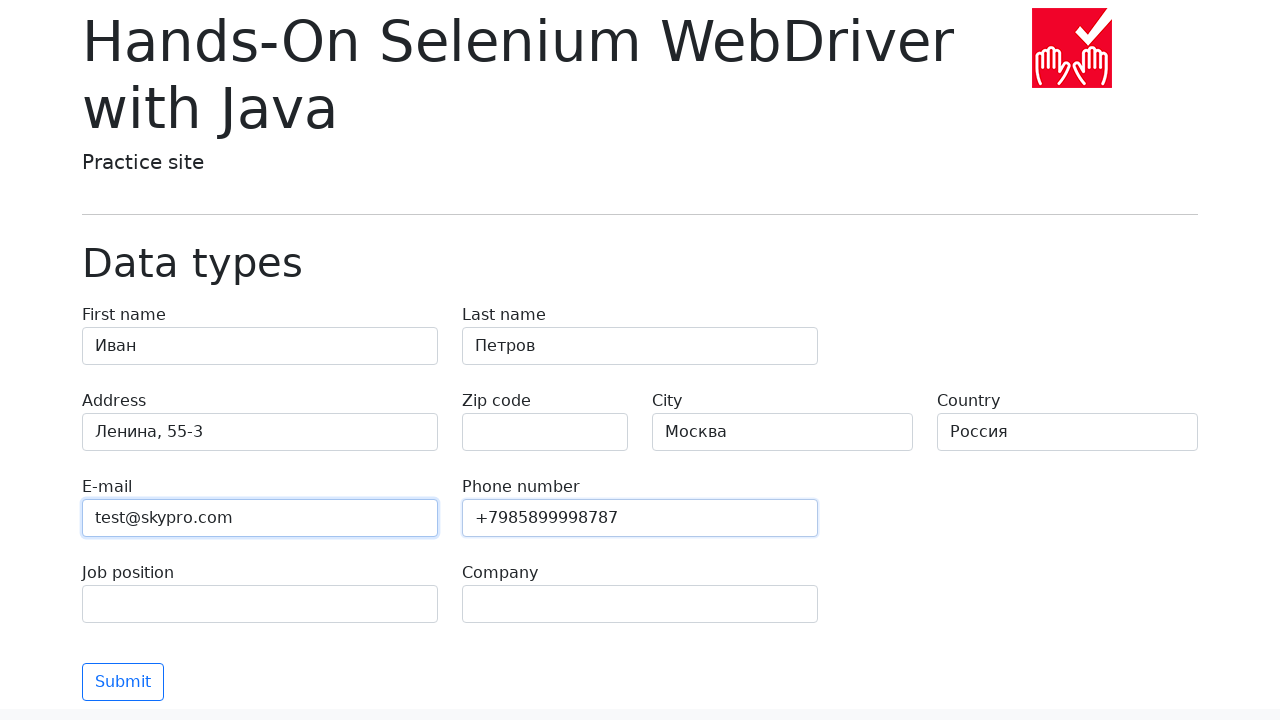

Filled job position field with 'QA' on input[name='job-position']
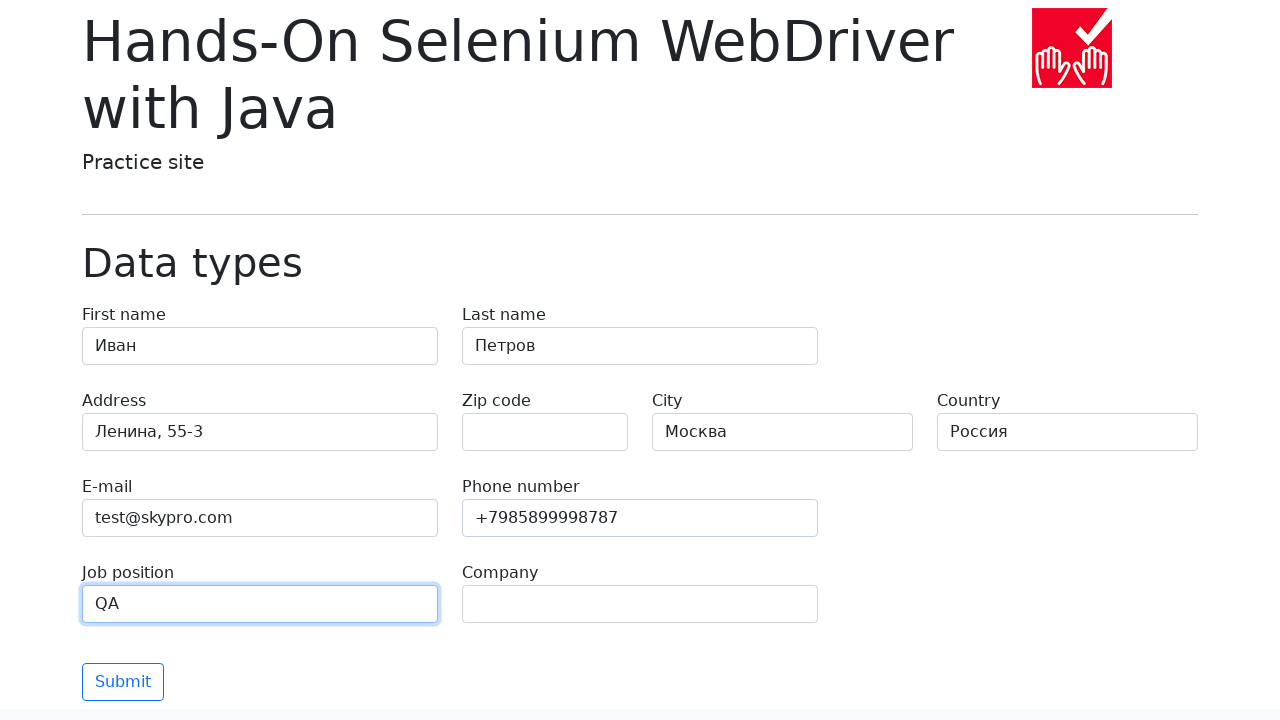

Filled company field with 'SkyPro' on input[name='company']
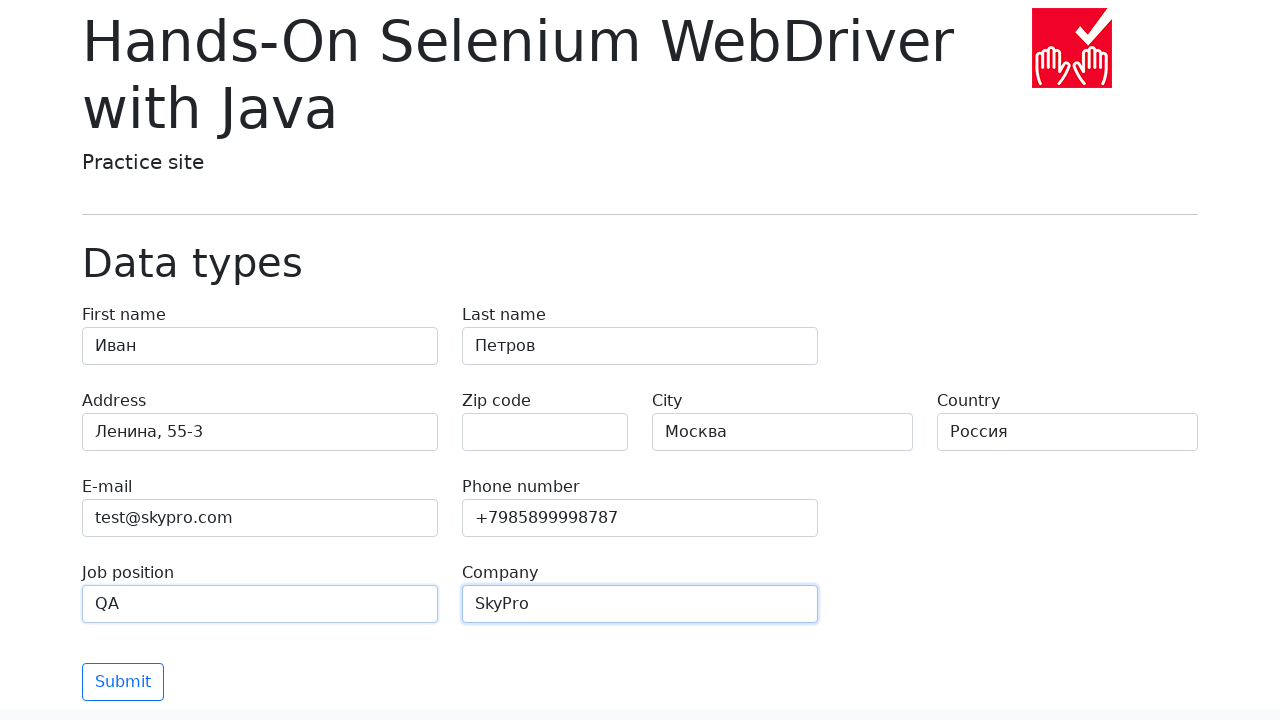

Clicked submit button to validate form at (123, 682) on button[type='submit']
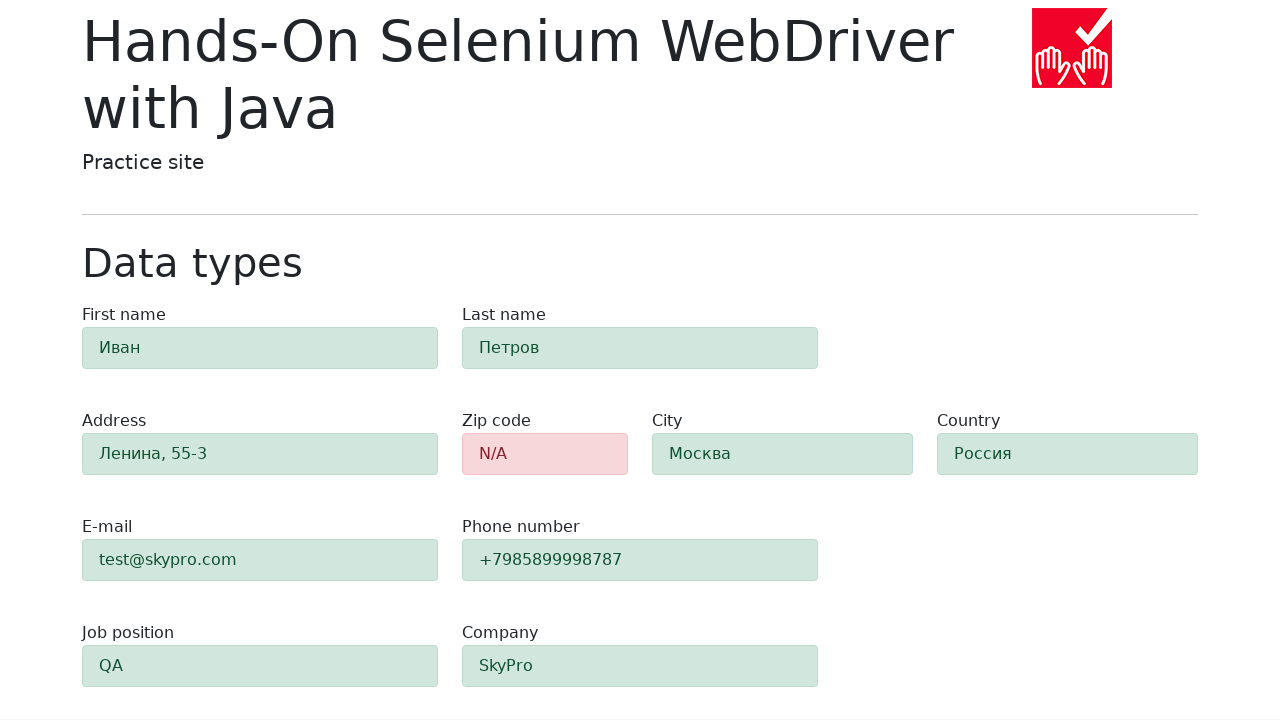

Form validation results appeared with zip code alert
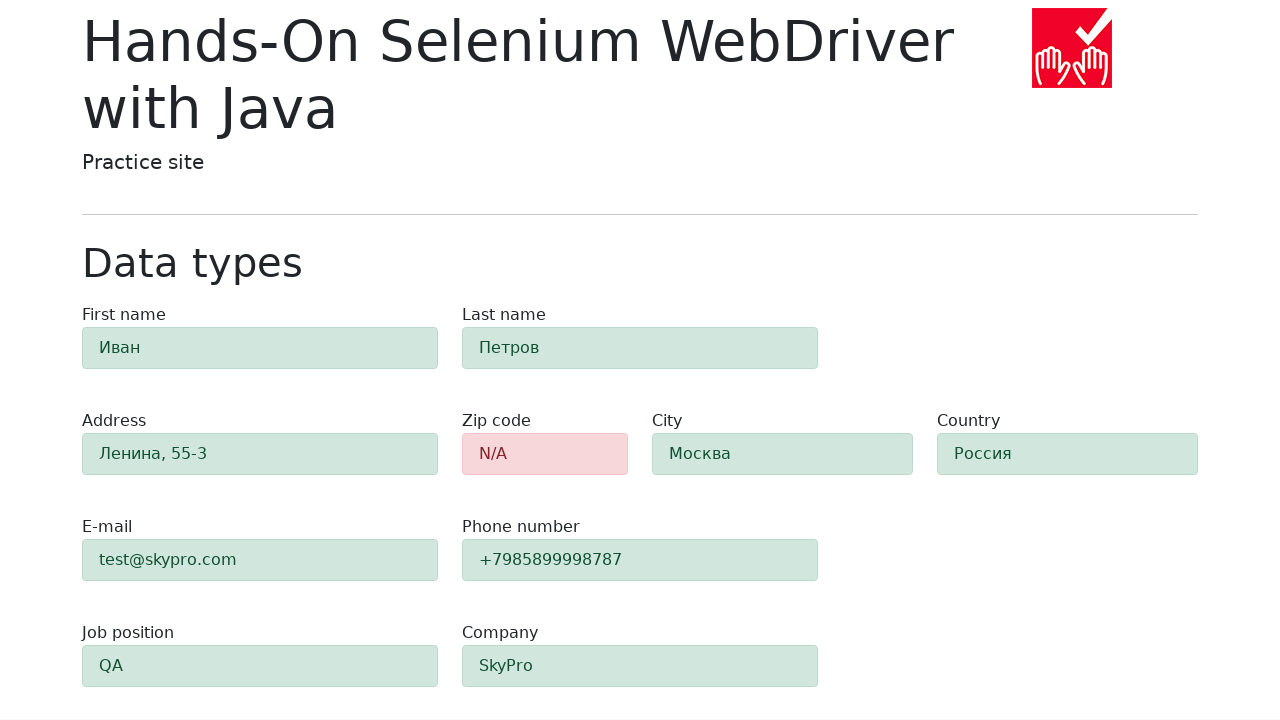

Retrieved zip code field class attribute
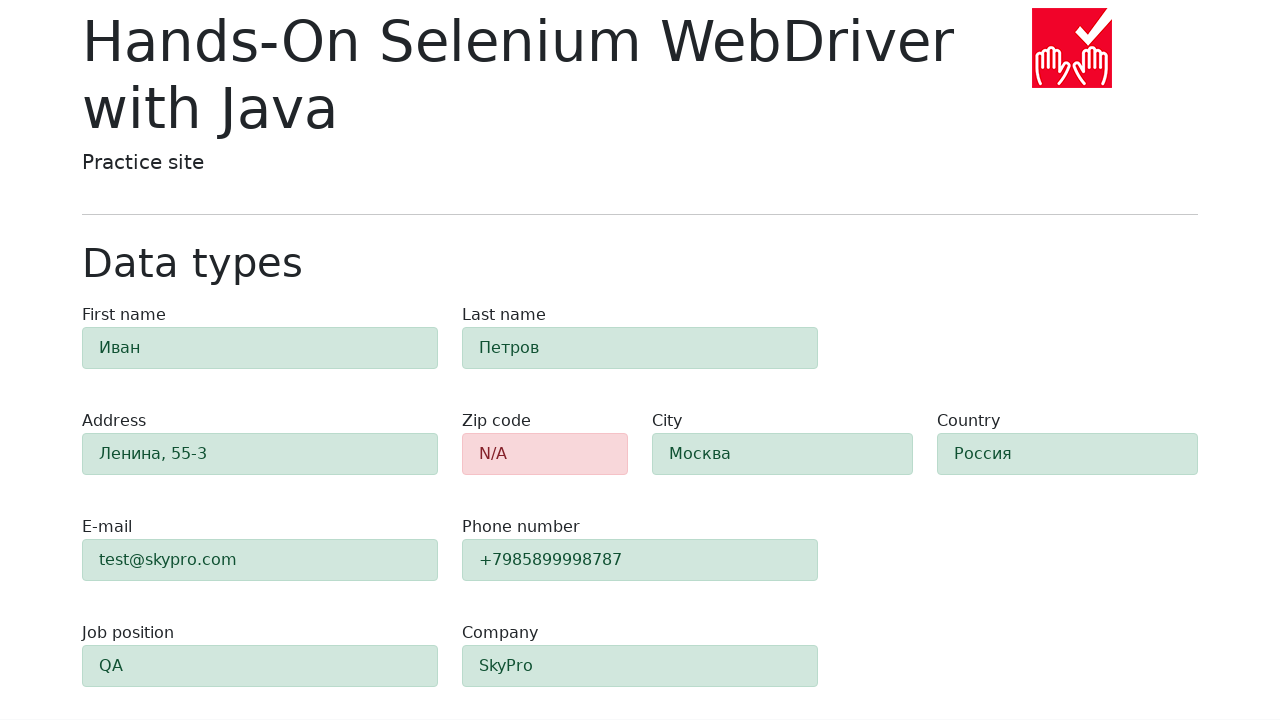

Verified zip code field displays error state (alert-danger class present)
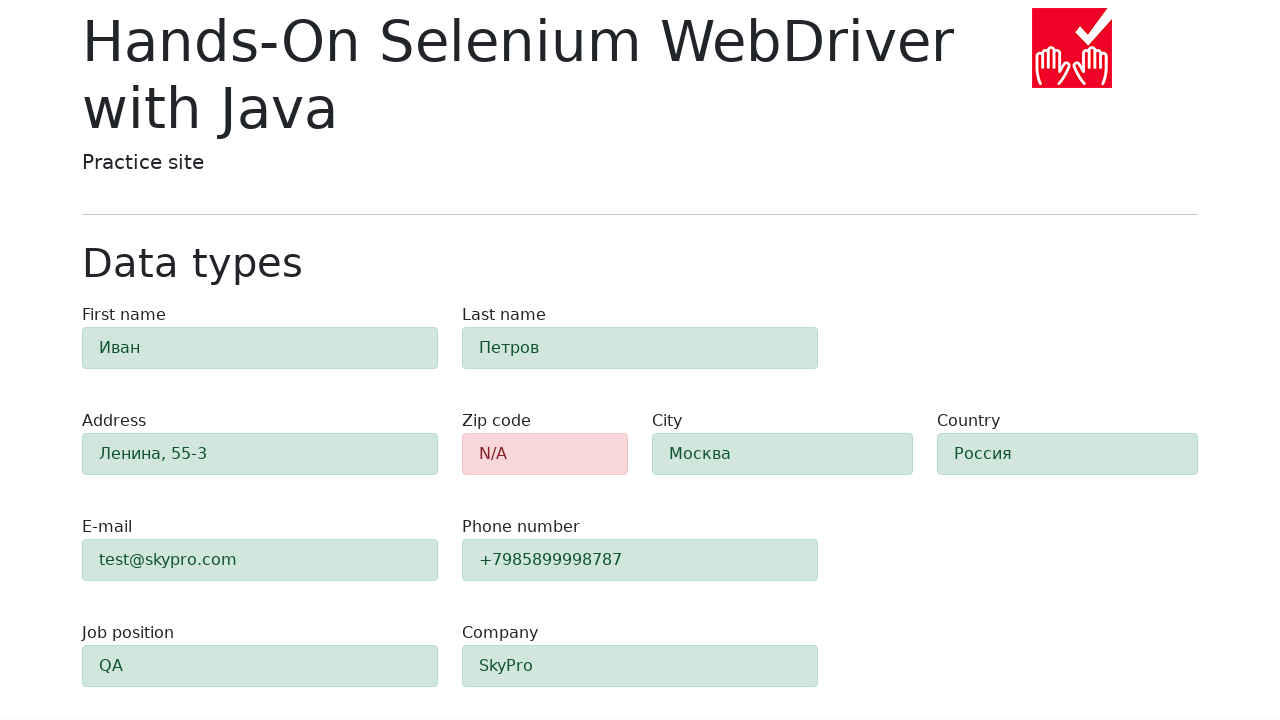

Retrieved class attribute for field #first-name
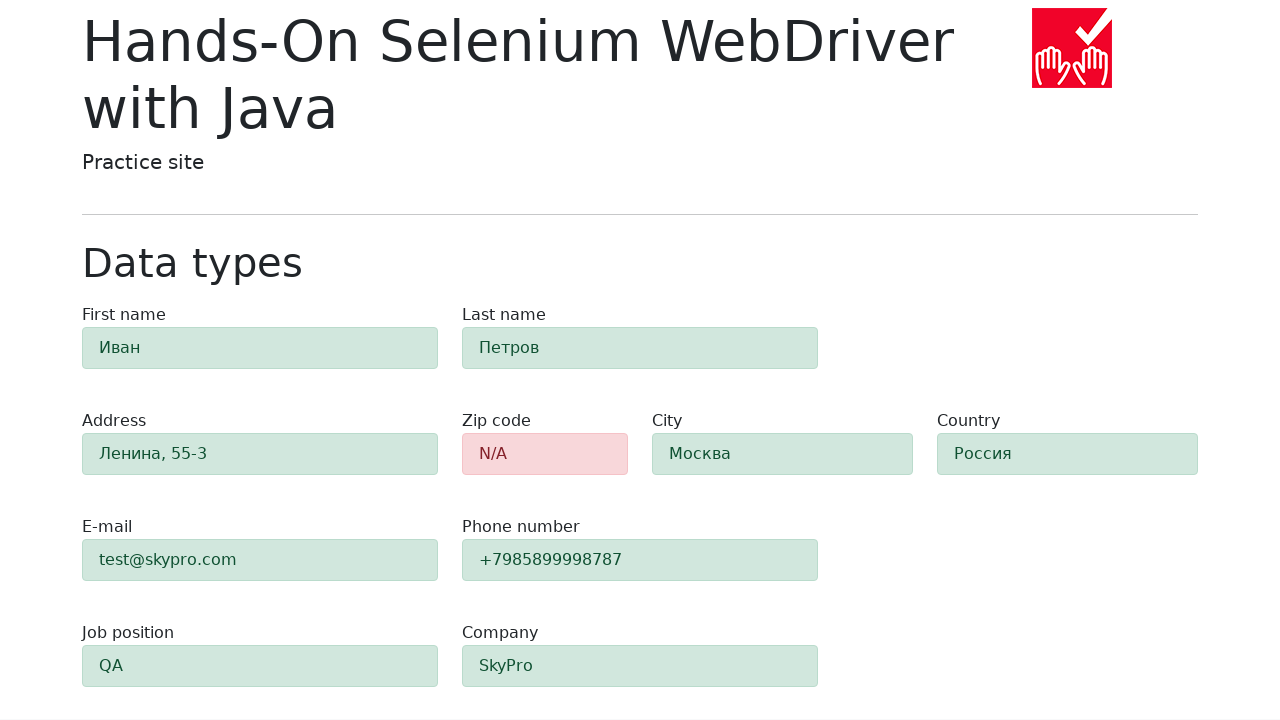

Verified field #first-name displays success state (alert-success class present)
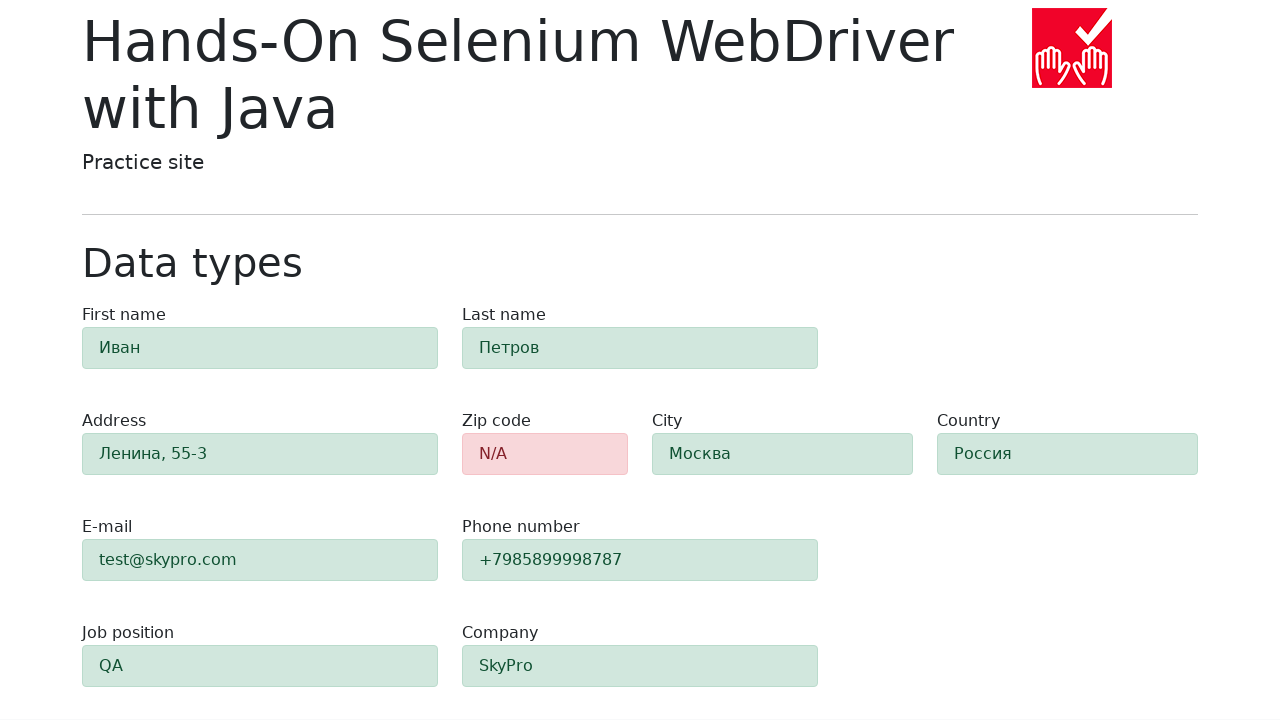

Retrieved class attribute for field #last-name
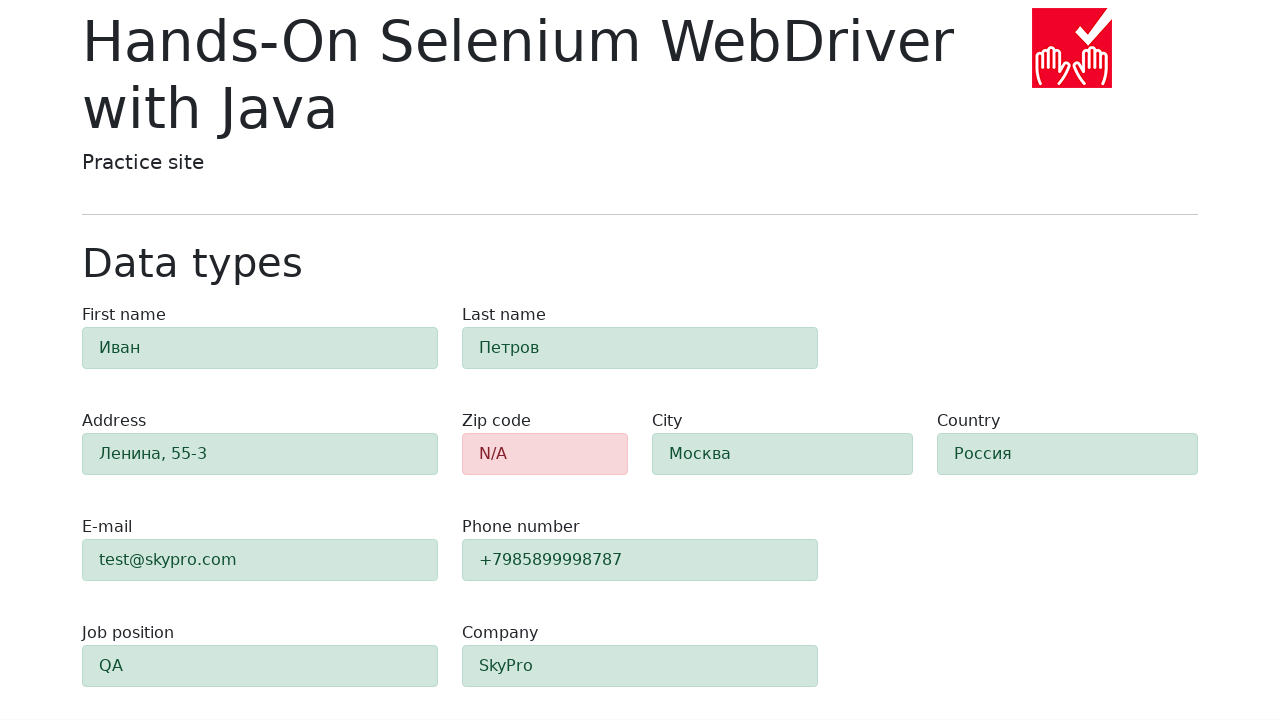

Verified field #last-name displays success state (alert-success class present)
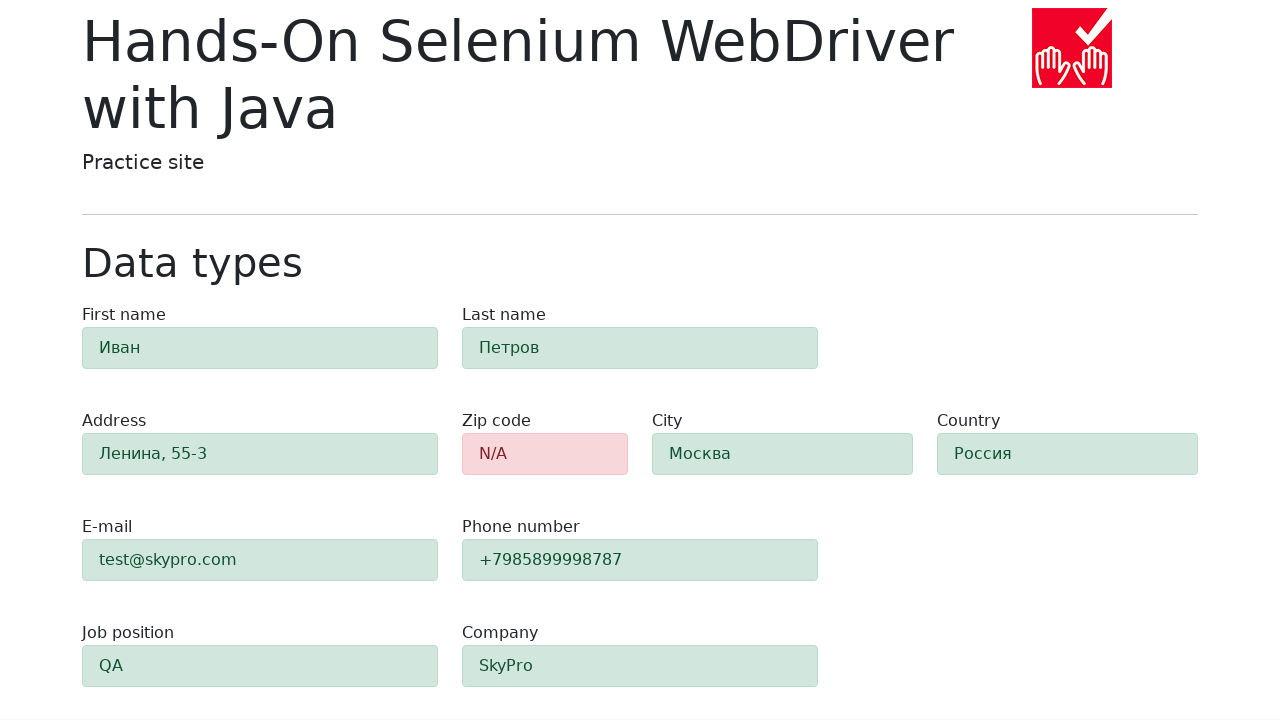

Retrieved class attribute for field #address
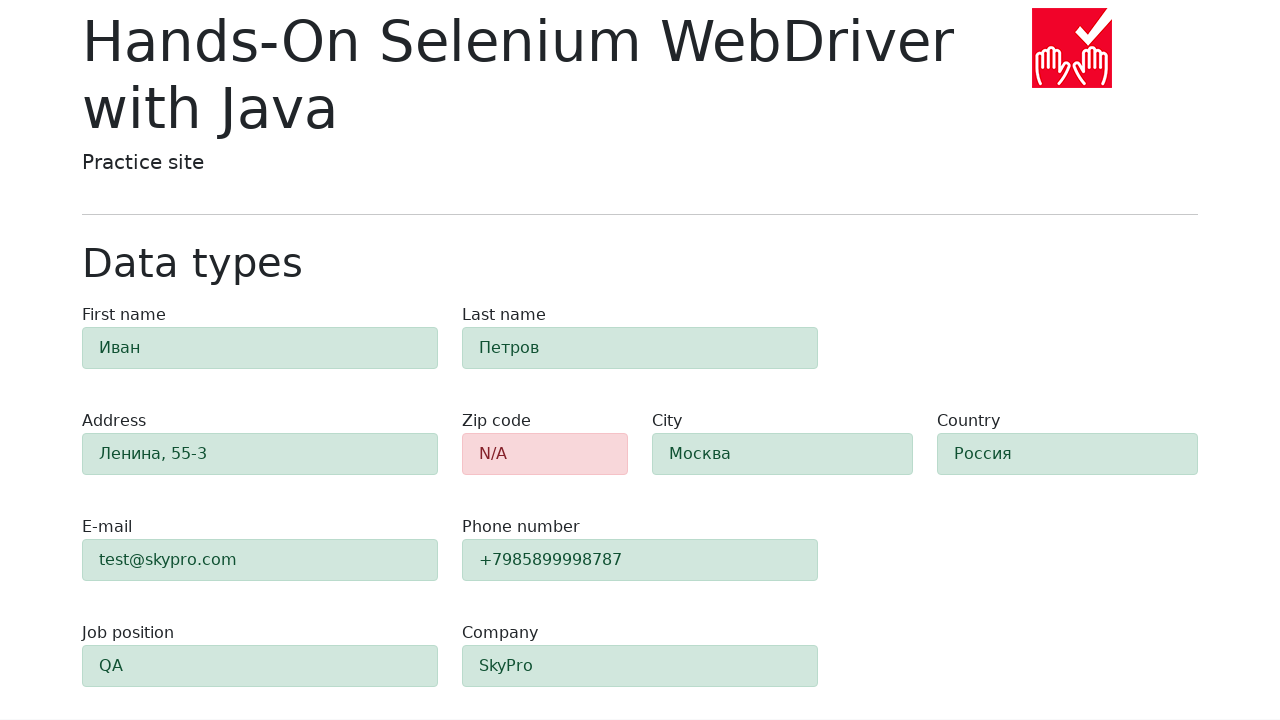

Verified field #address displays success state (alert-success class present)
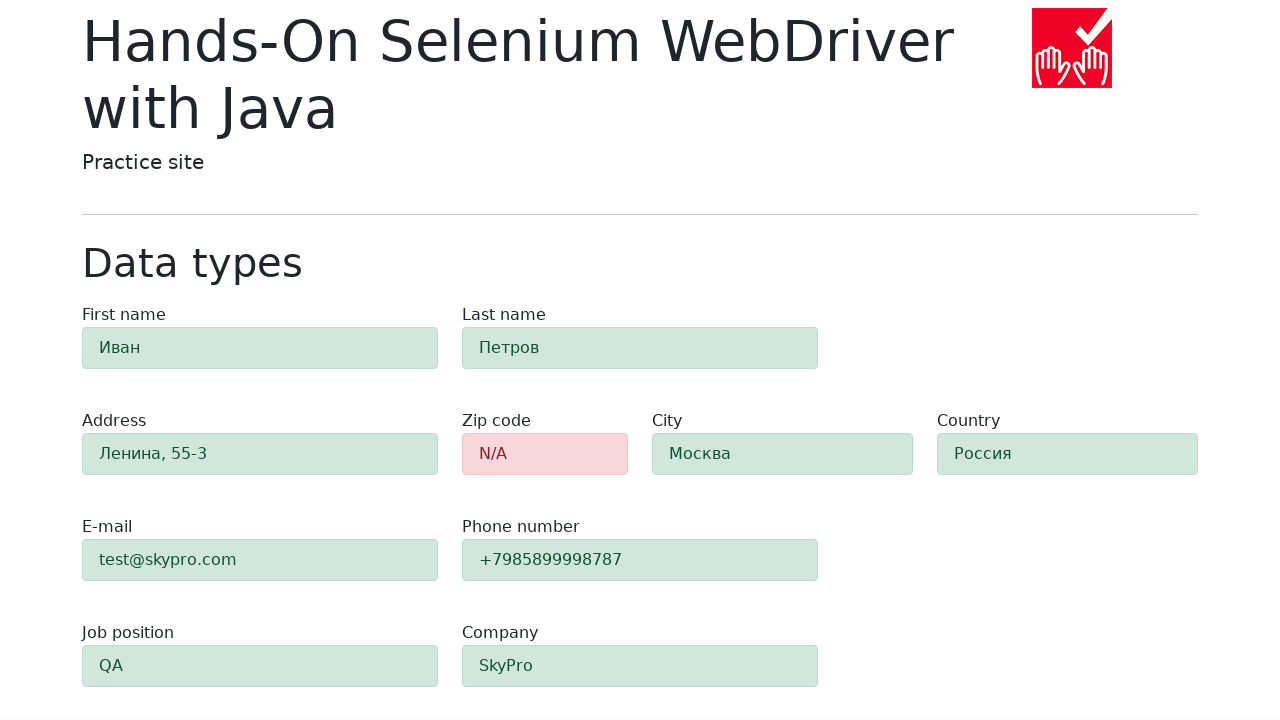

Retrieved class attribute for field #city
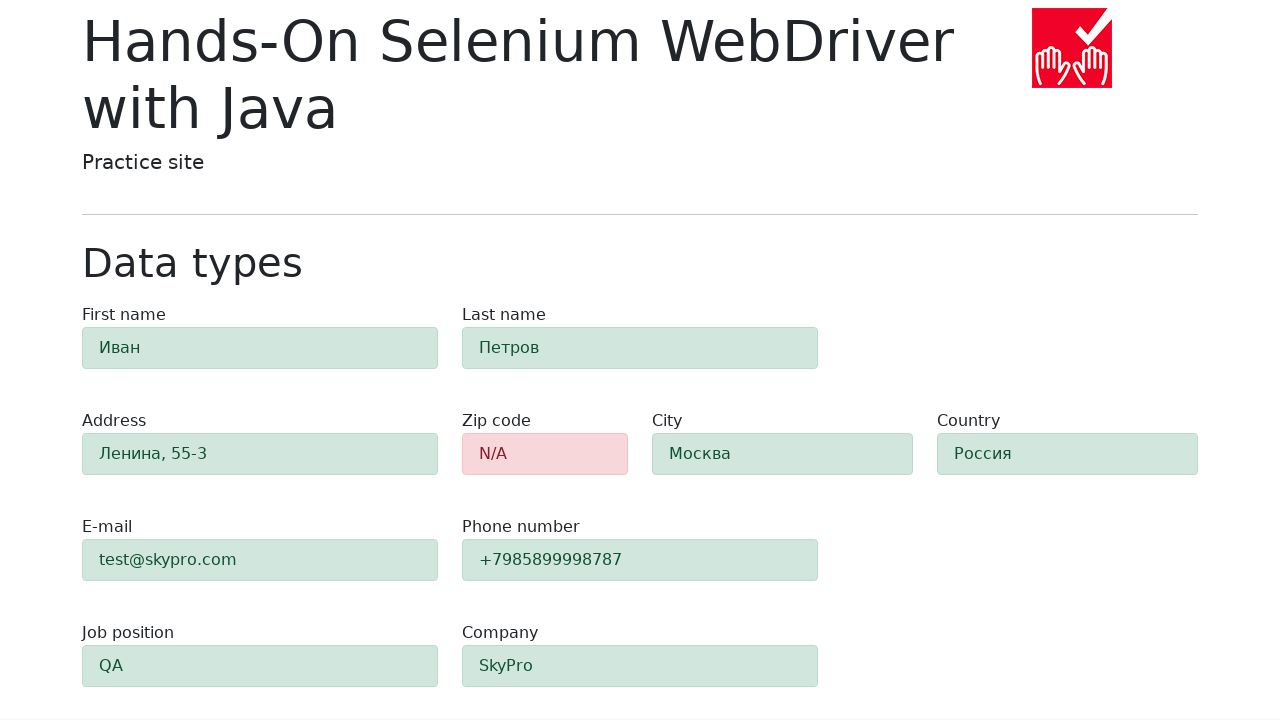

Verified field #city displays success state (alert-success class present)
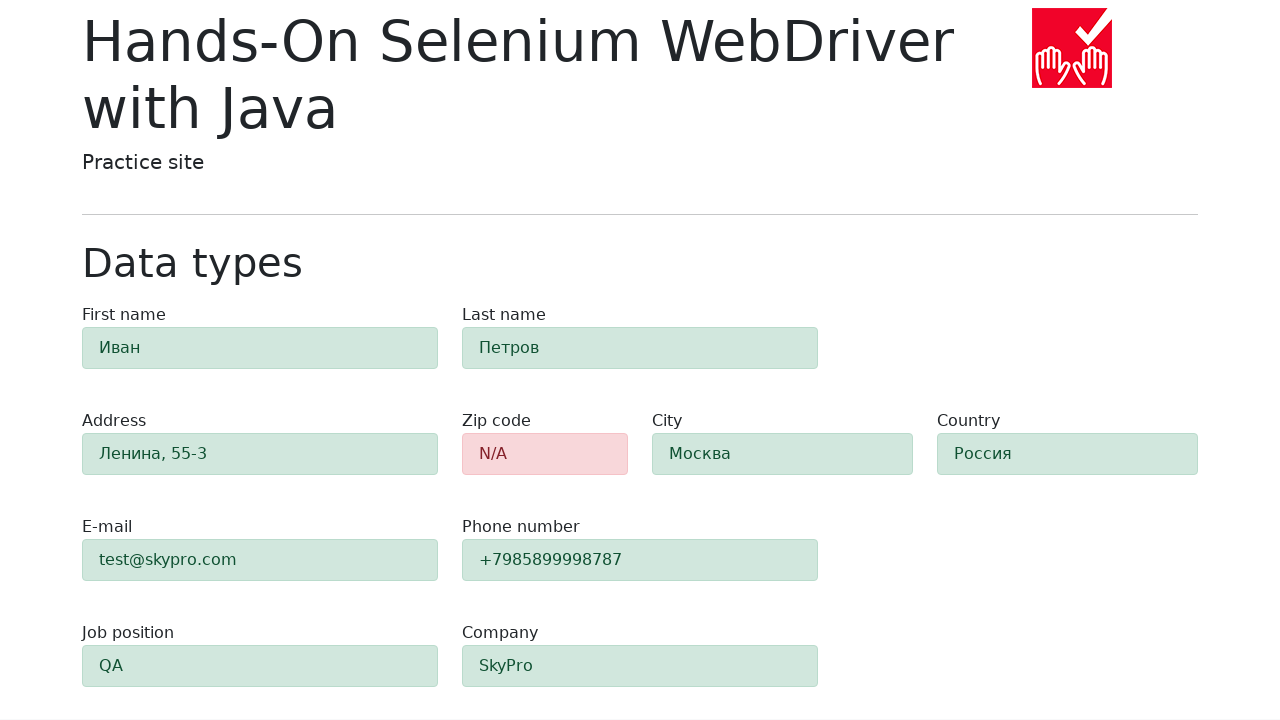

Retrieved class attribute for field #country
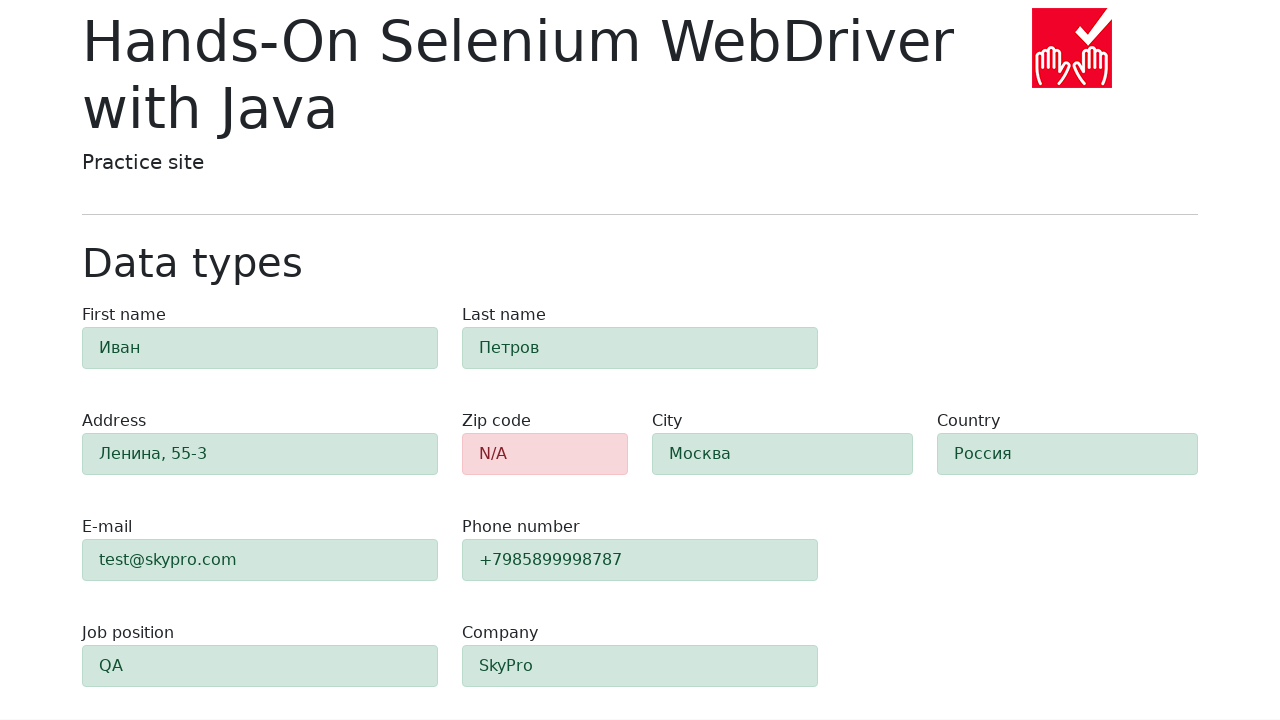

Verified field #country displays success state (alert-success class present)
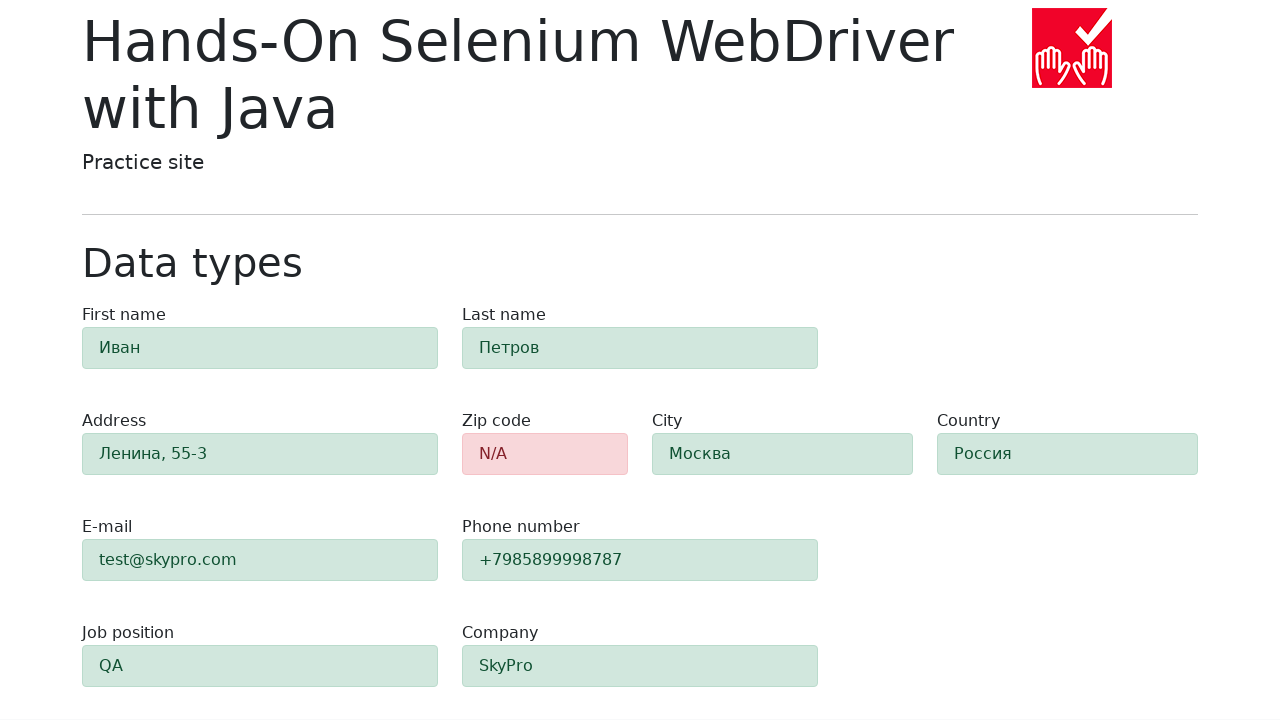

Retrieved class attribute for field #e-mail
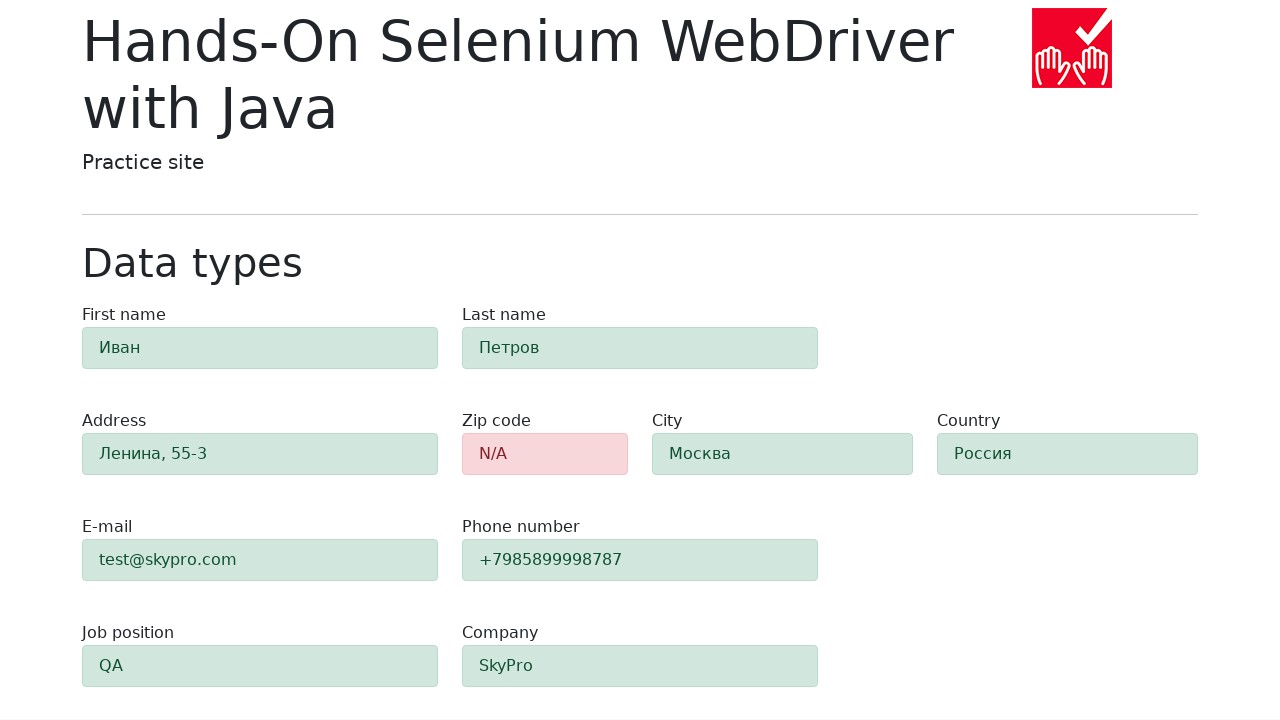

Verified field #e-mail displays success state (alert-success class present)
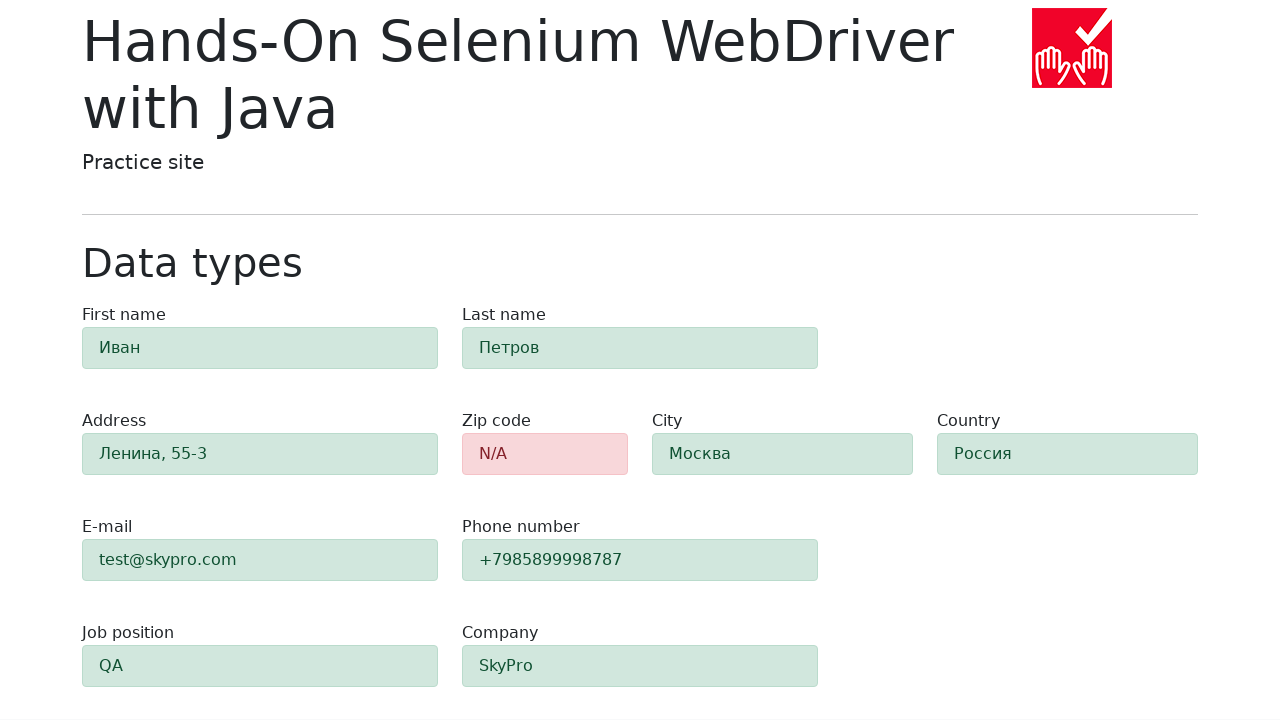

Retrieved class attribute for field #phone
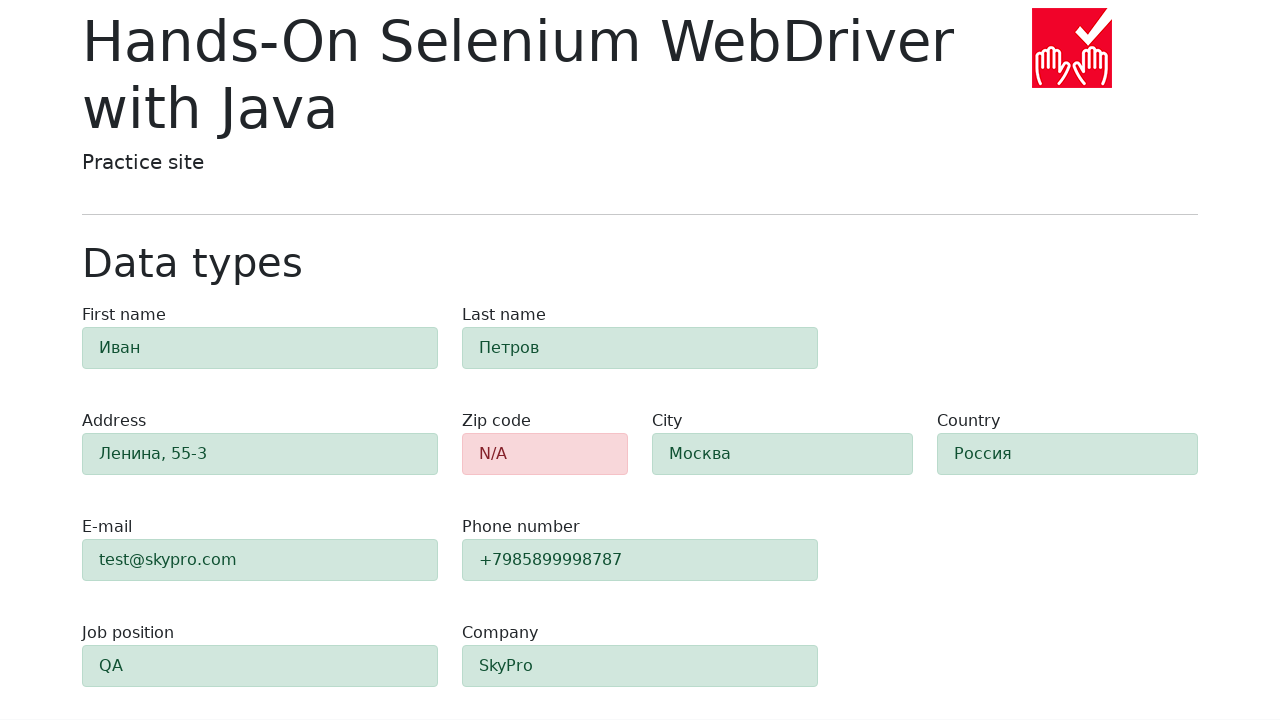

Verified field #phone displays success state (alert-success class present)
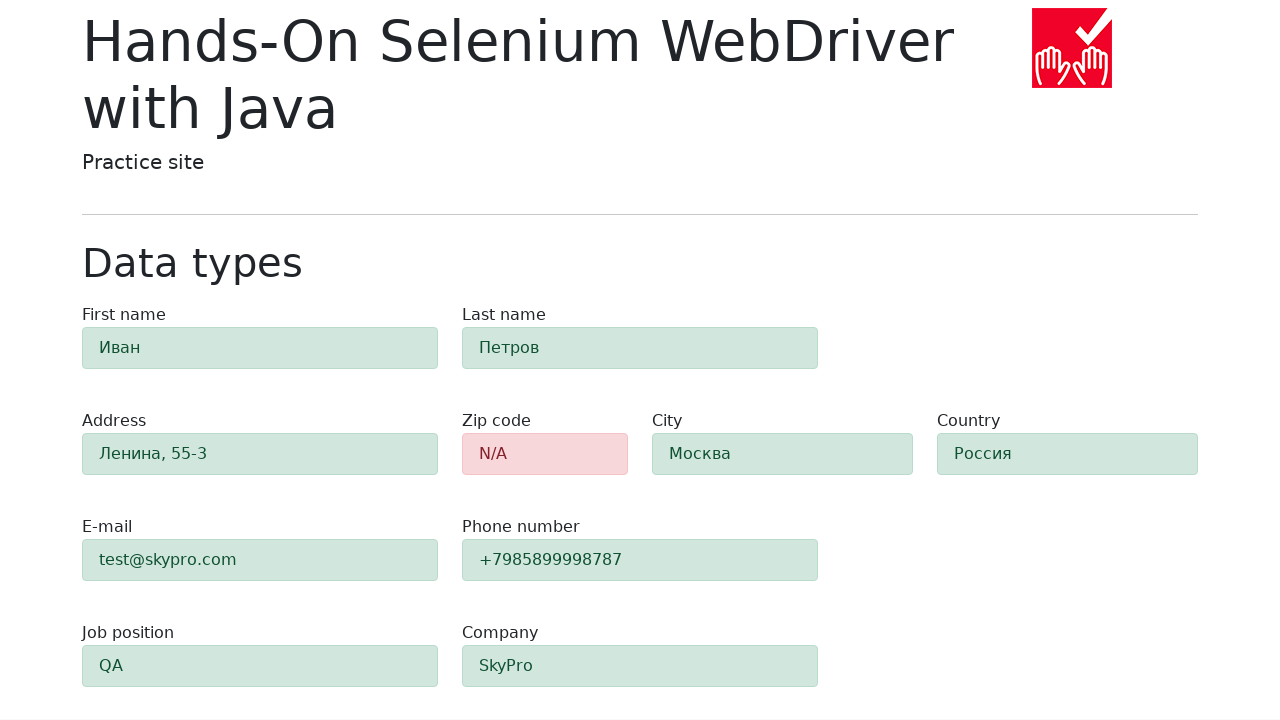

Retrieved class attribute for field #company
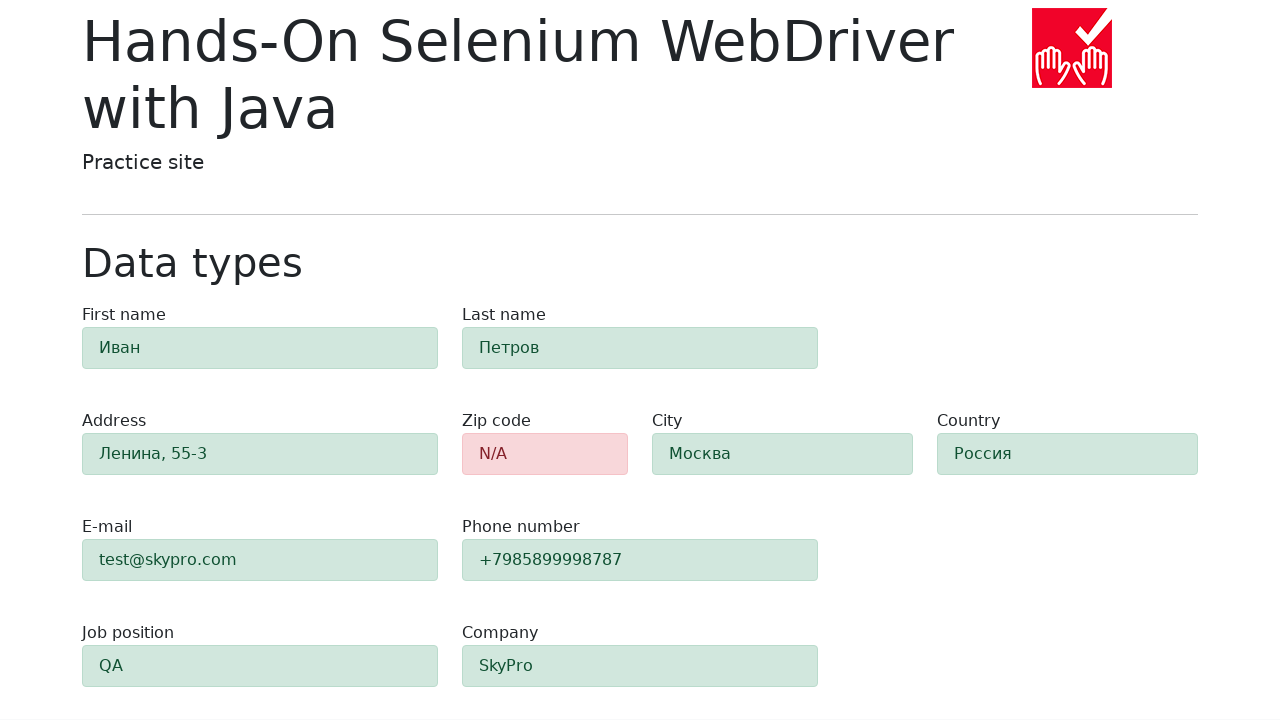

Verified field #company displays success state (alert-success class present)
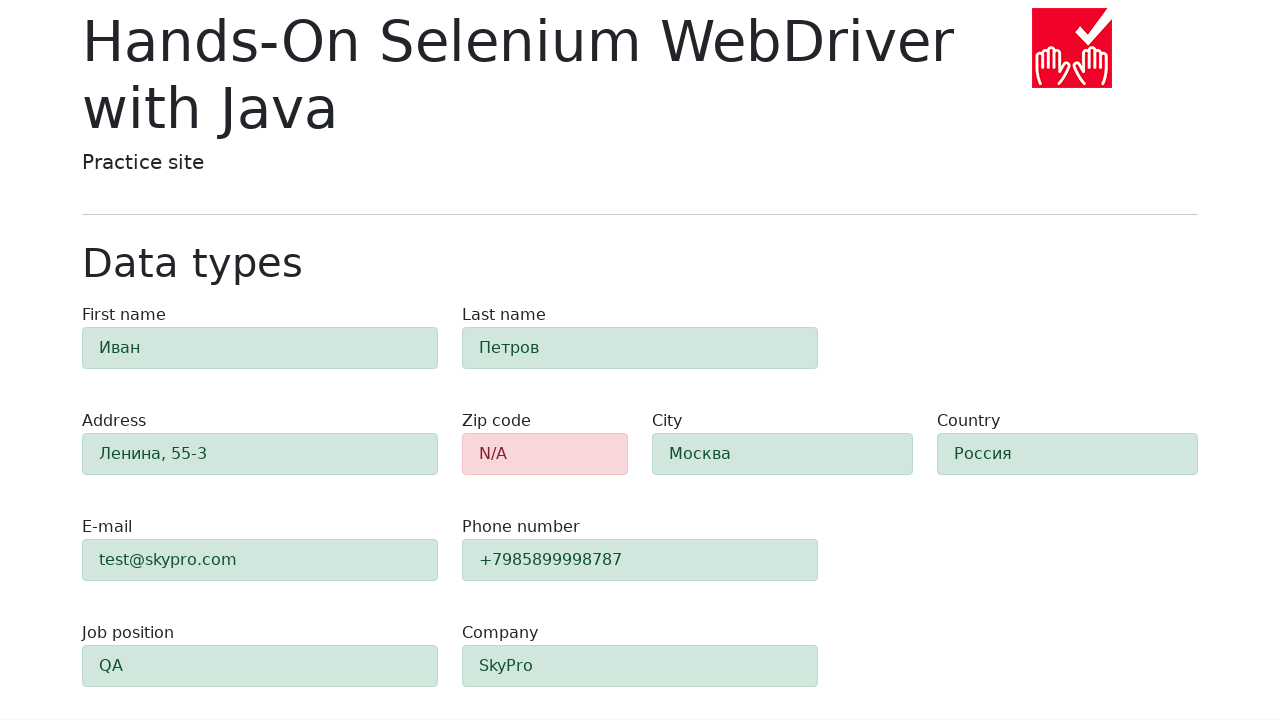

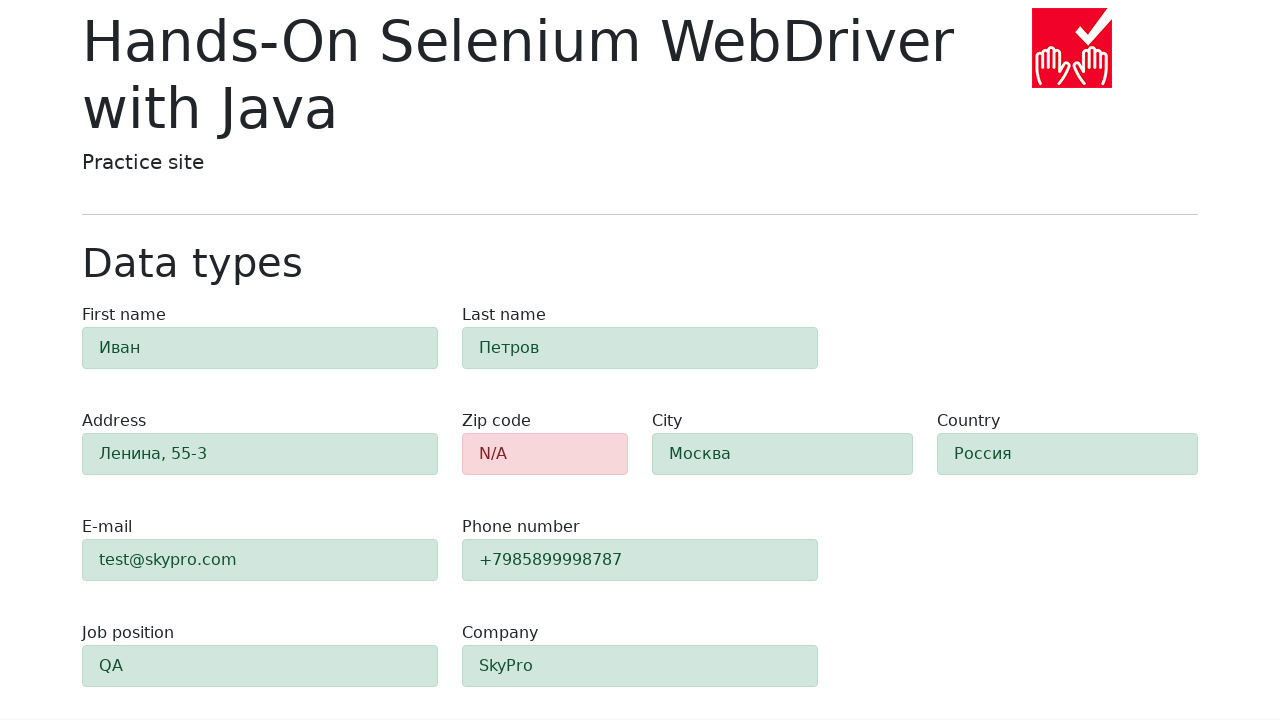